Demonstrates drag and drop functionality by dragging column A to column B on the drag and drop demo page

Starting URL: https://the-internet.herokuapp.com/drag_and_drop

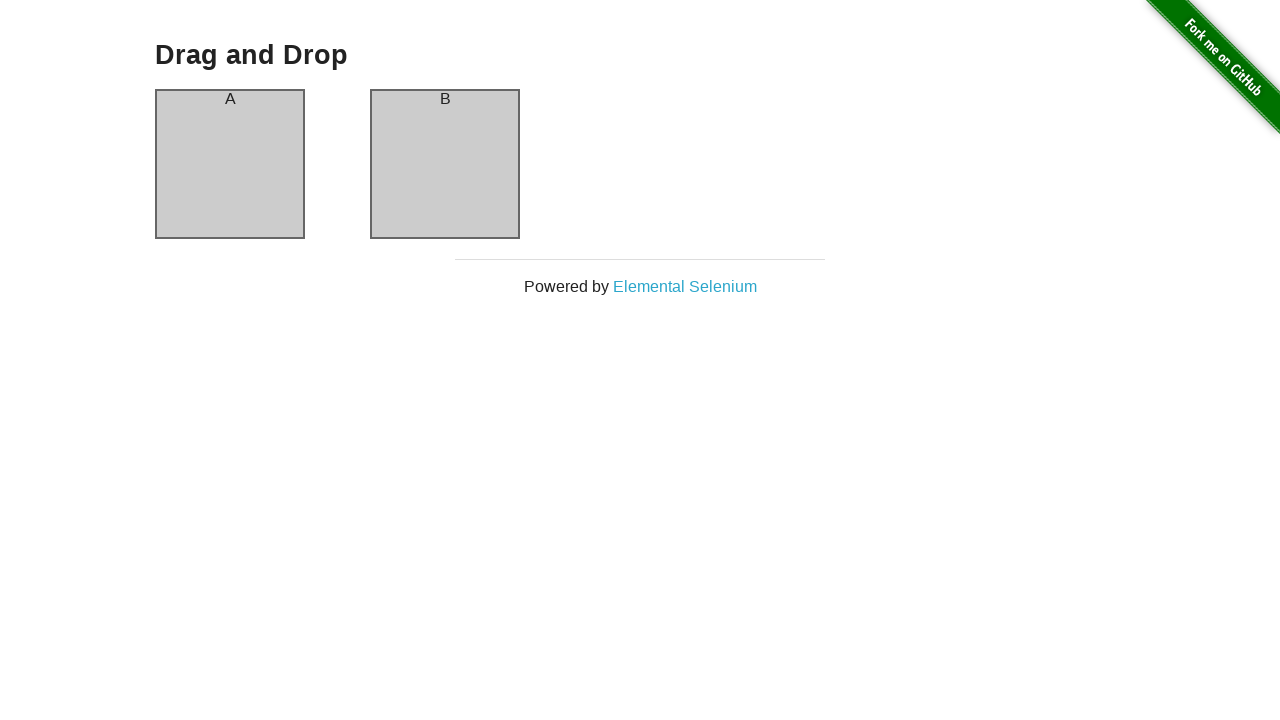

Navigated to drag and drop demo page
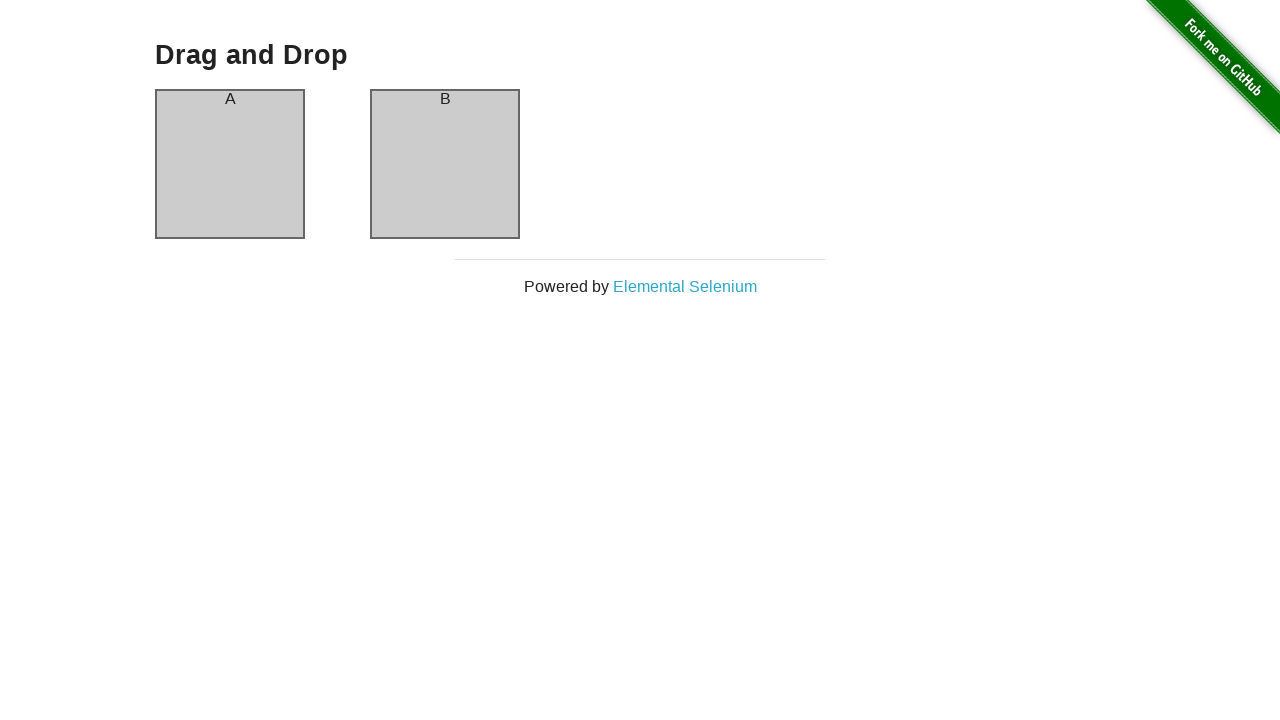

Dragged column A to column B at (445, 164)
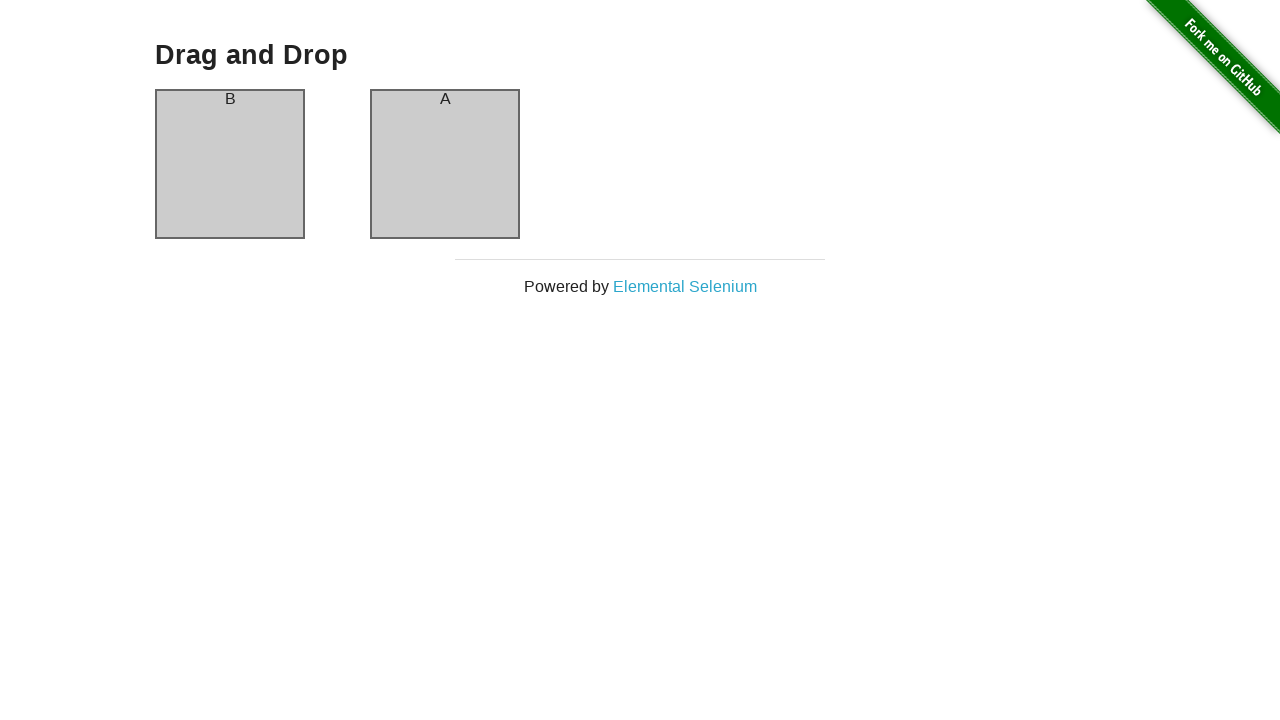

Verified page header is visible after drag and drop
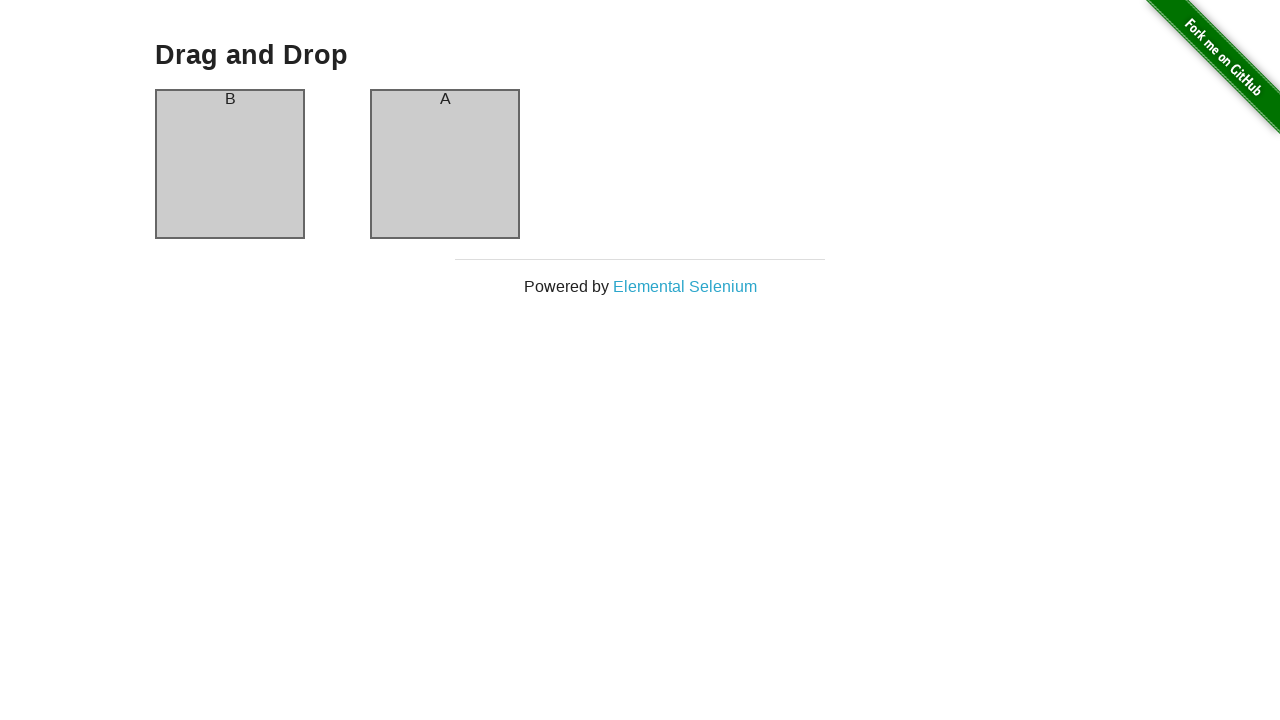

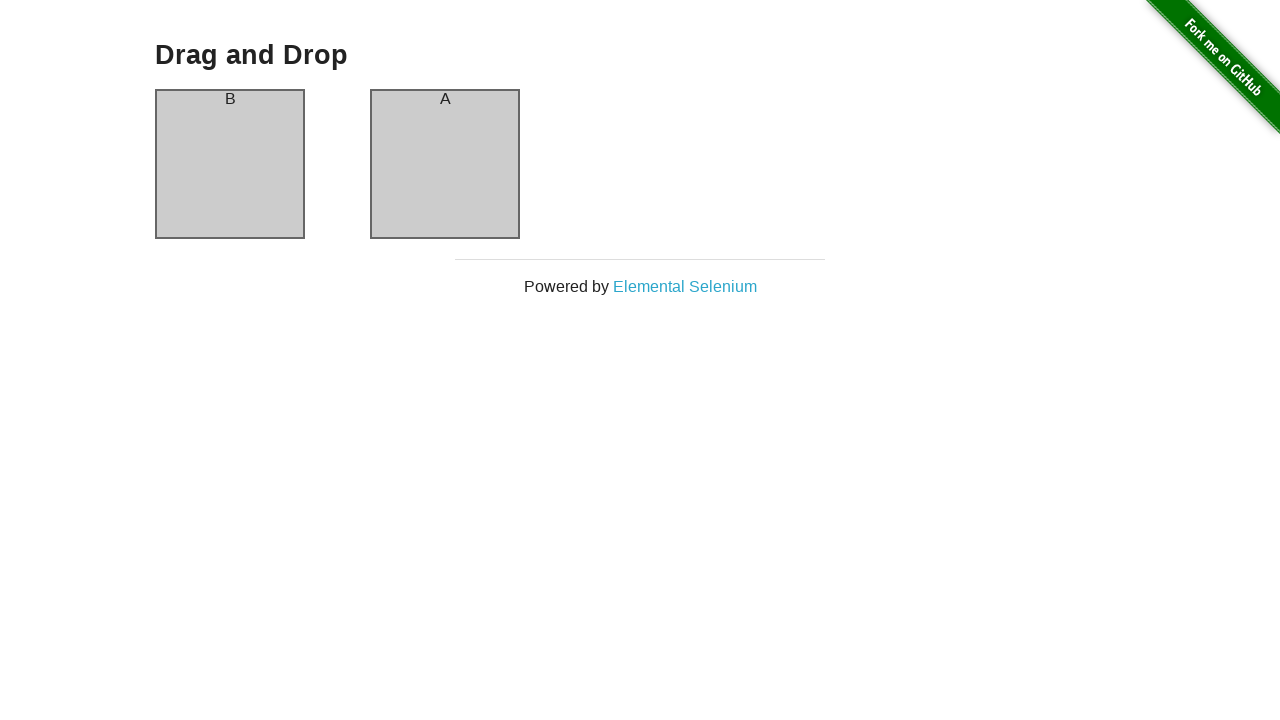